Tests opening a new window by clicking the Open Window button and switching between windows

Starting URL: https://rahulshettyacademy.com/AutomationPractice/

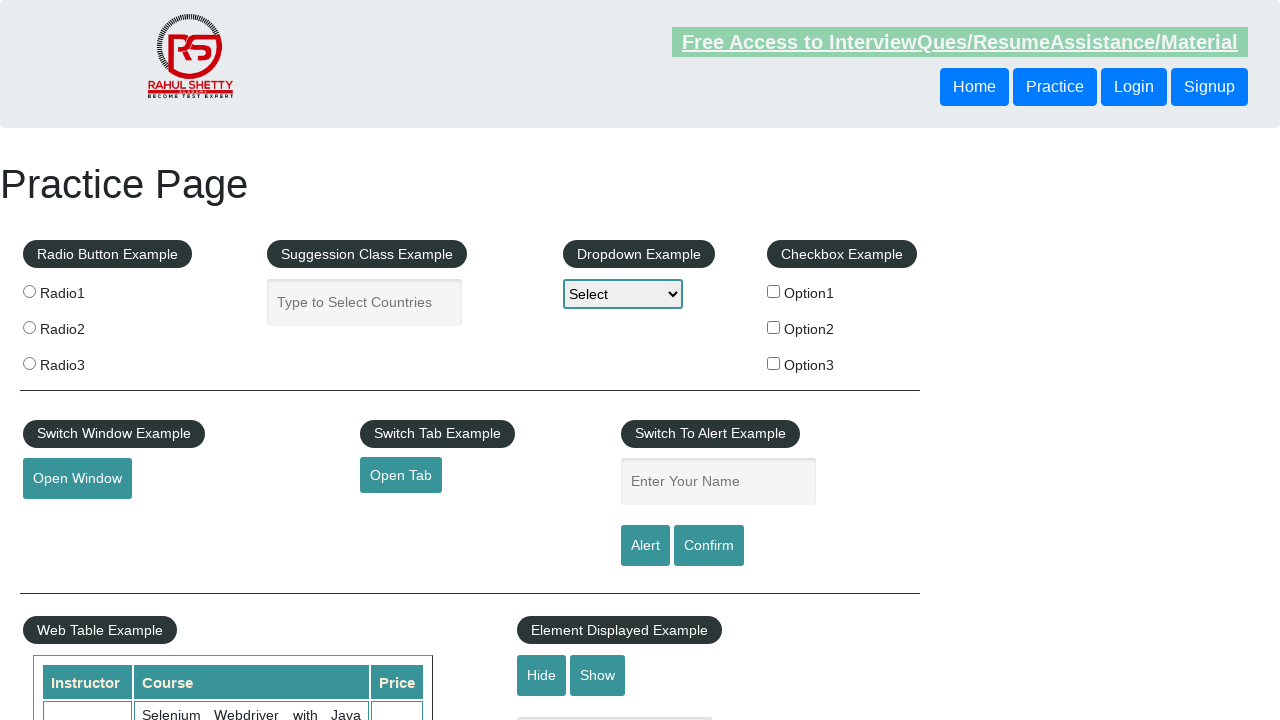

Clicked Open Window button to open a new window at (77, 479) on #openwindow
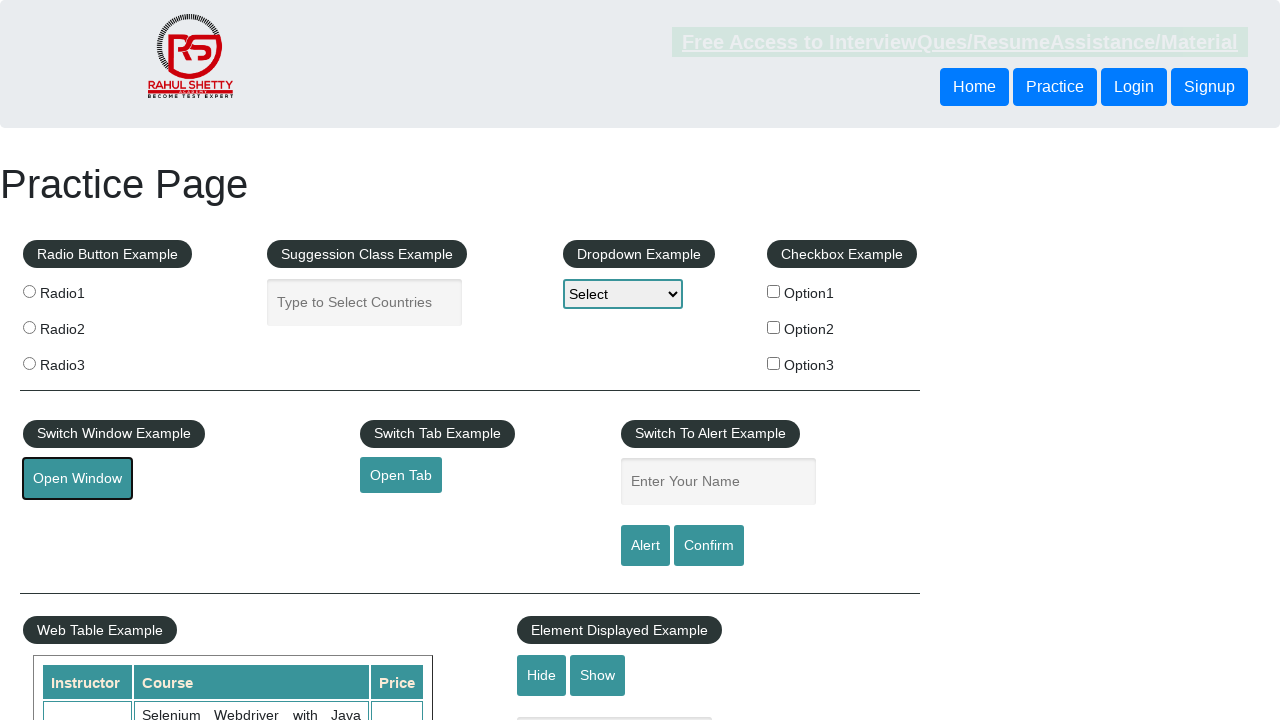

New window opened and captured
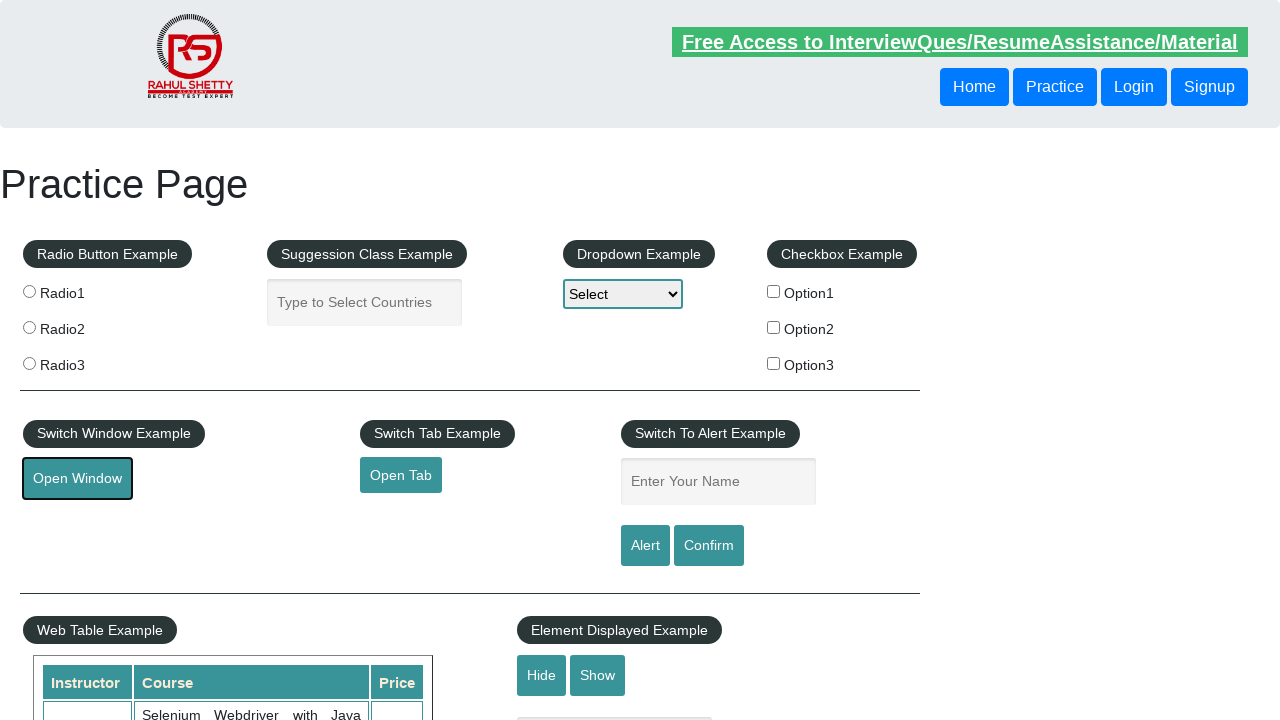

New window page finished loading
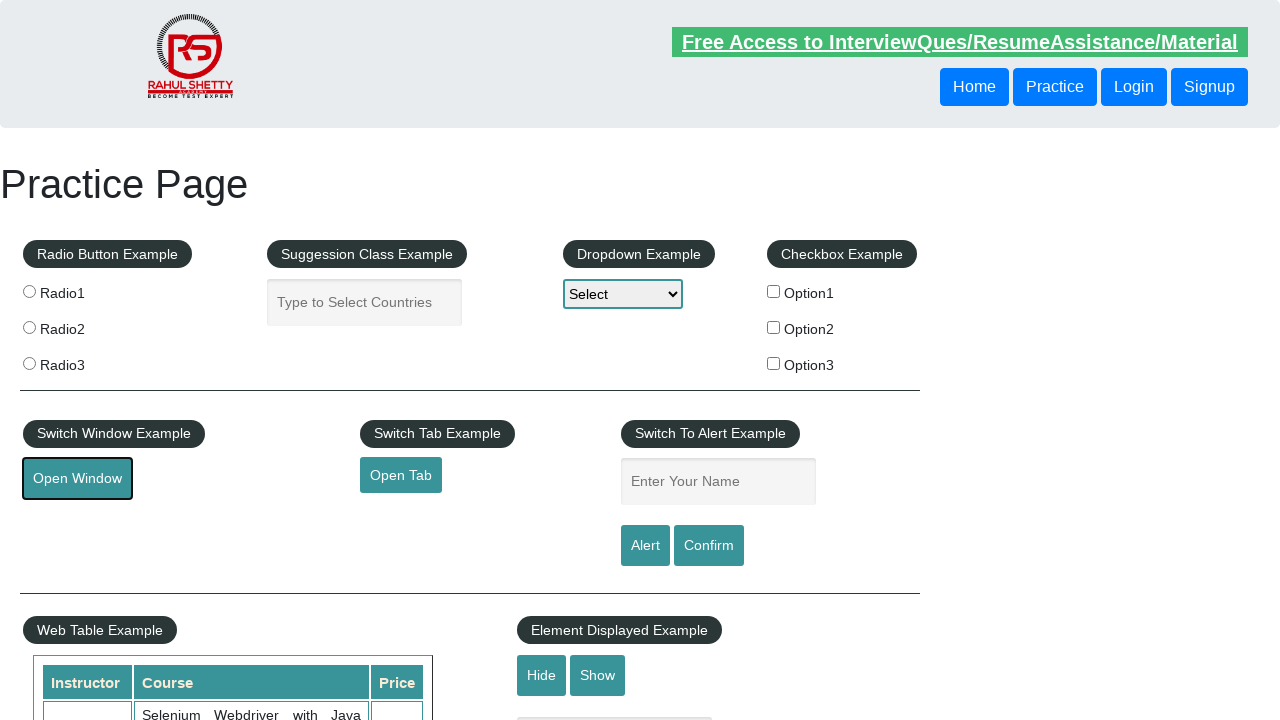

Switched back to original window
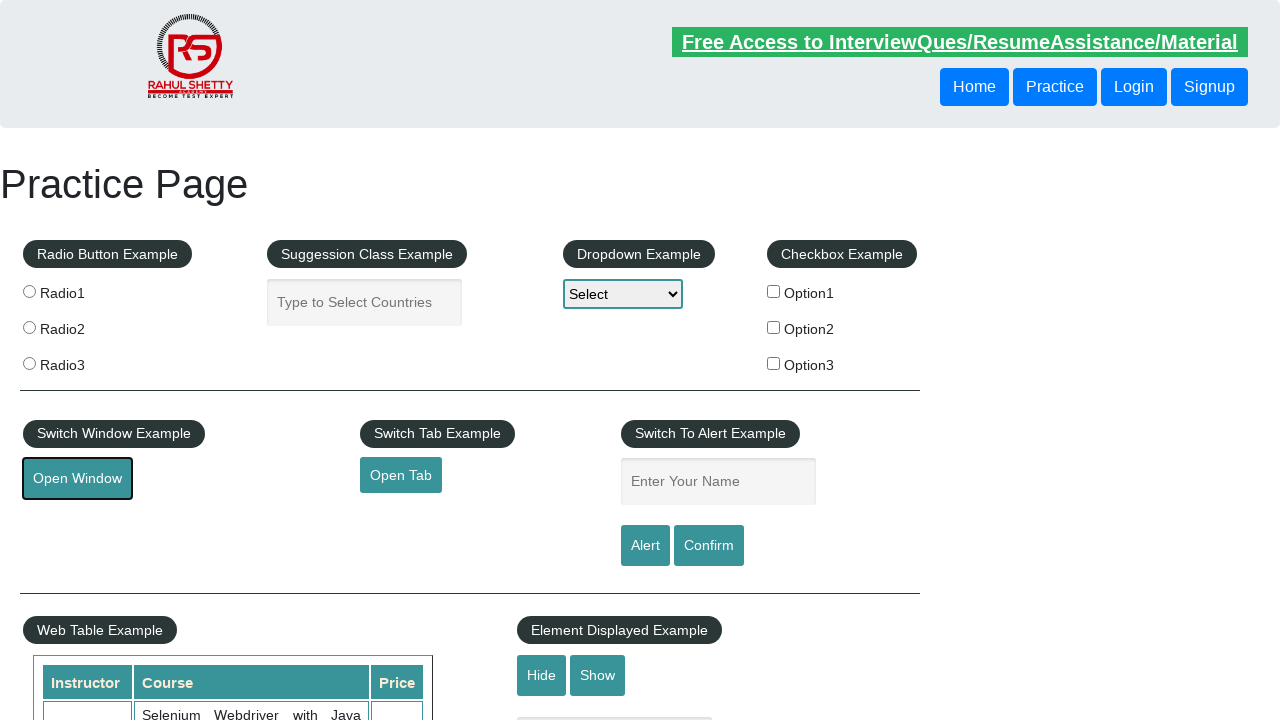

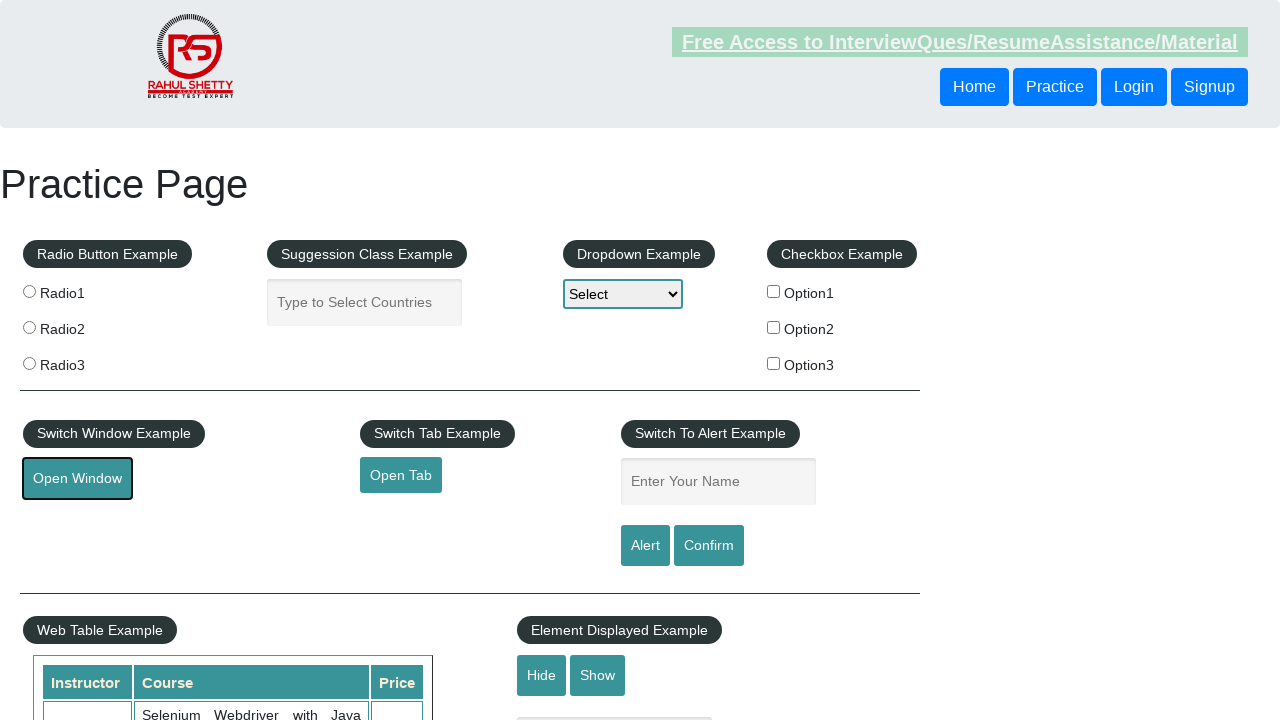